Tests multiple browser window handling by clicking a link that opens a new window, switching to that window, and verifying the new window's title is "New Window"

Starting URL: https://practice.cydeo.com/windows

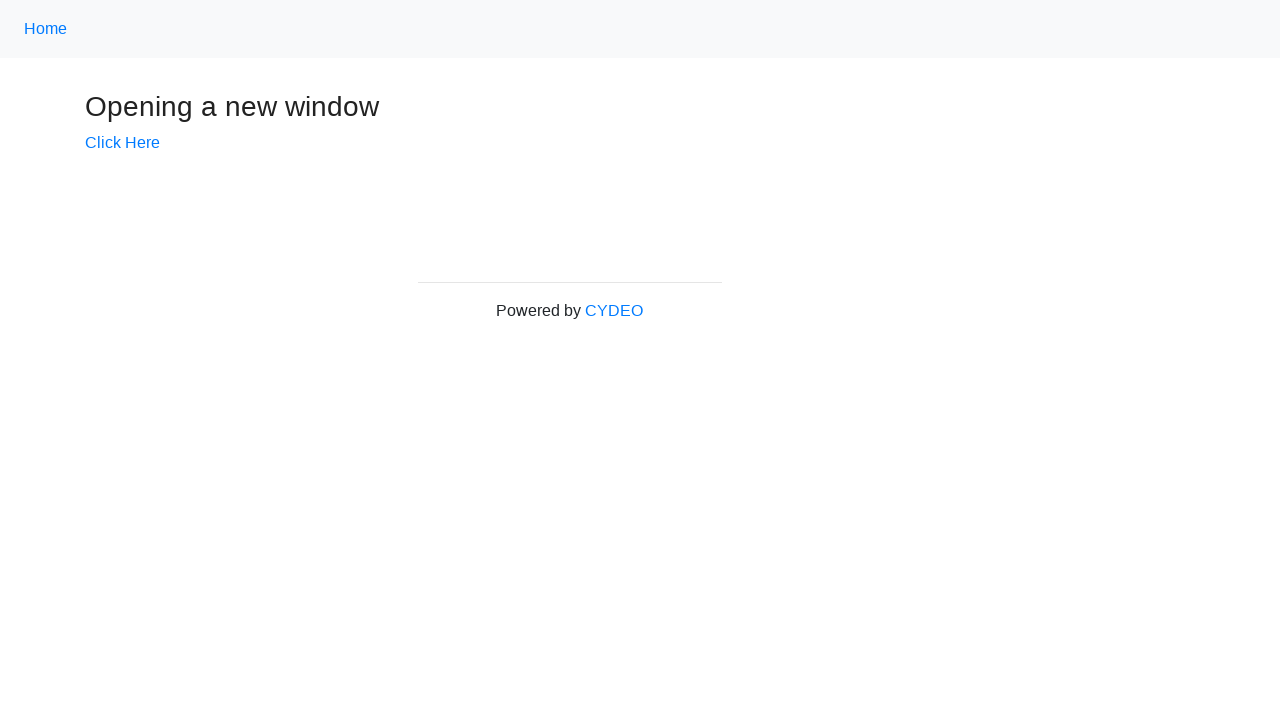

Verified initial page title is 'Windows'
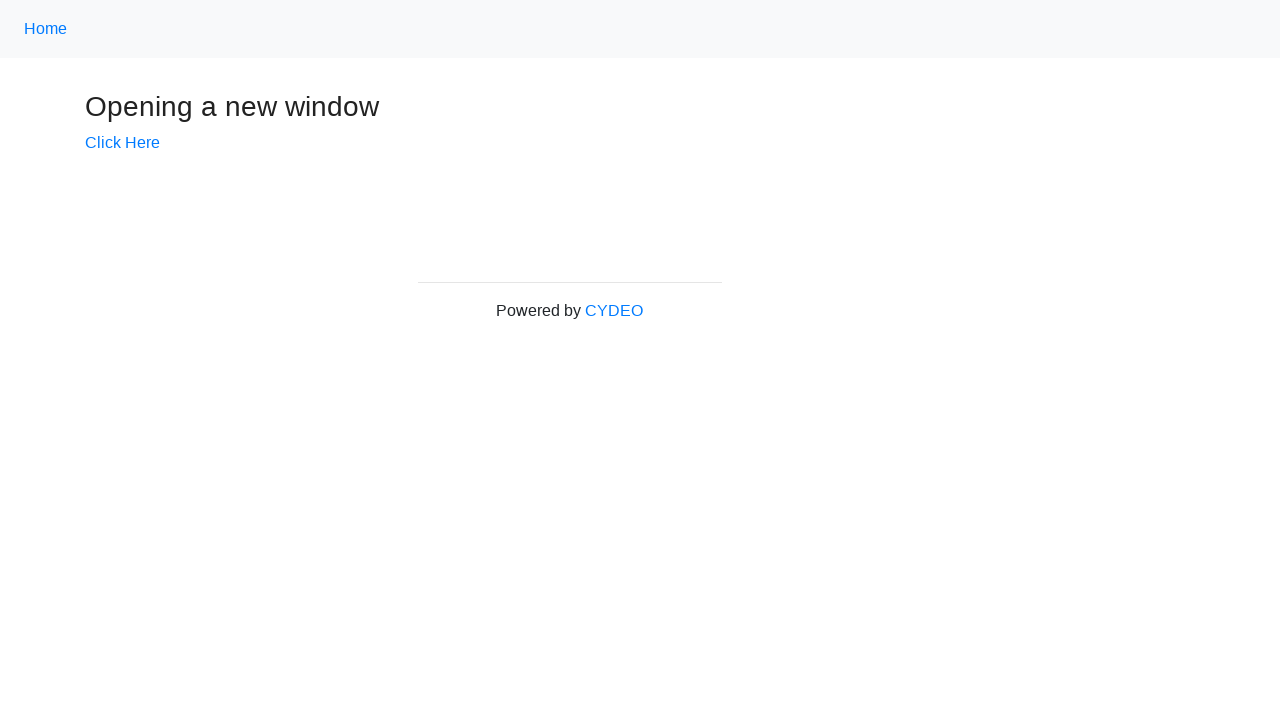

Stored reference to main page
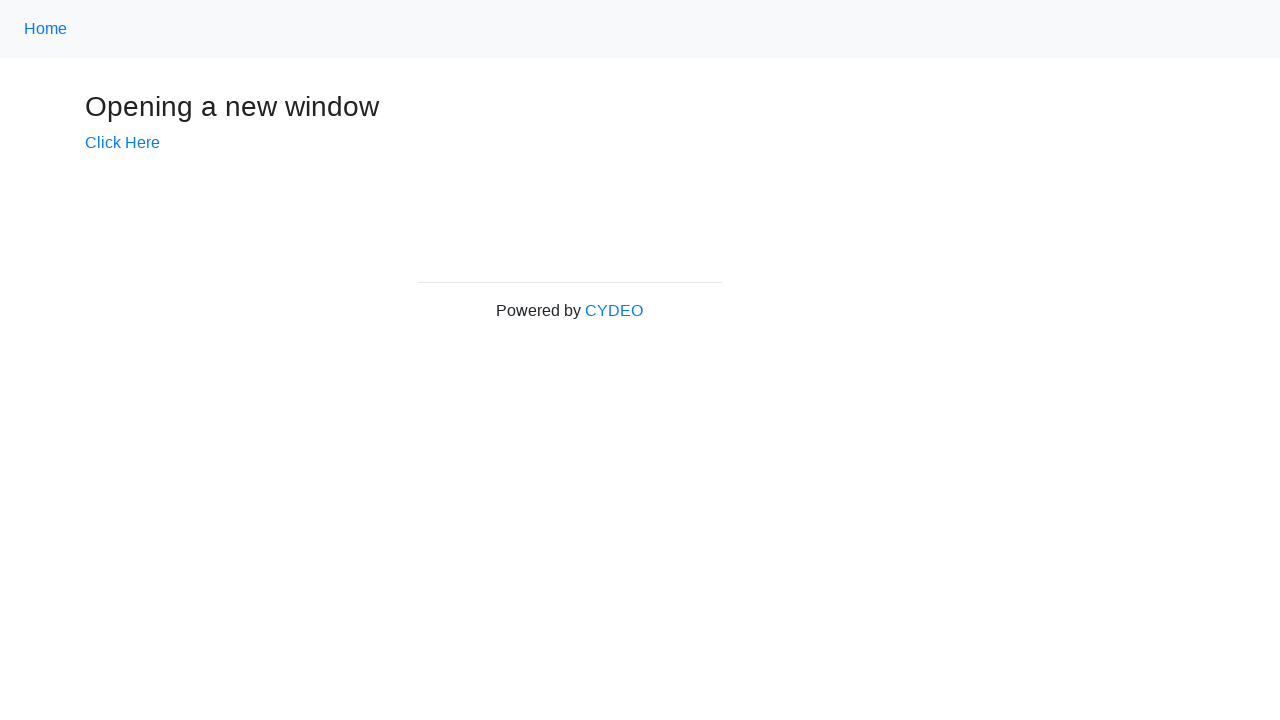

Clicked 'Click Here' link to open new window at (122, 143) on text=Click Here
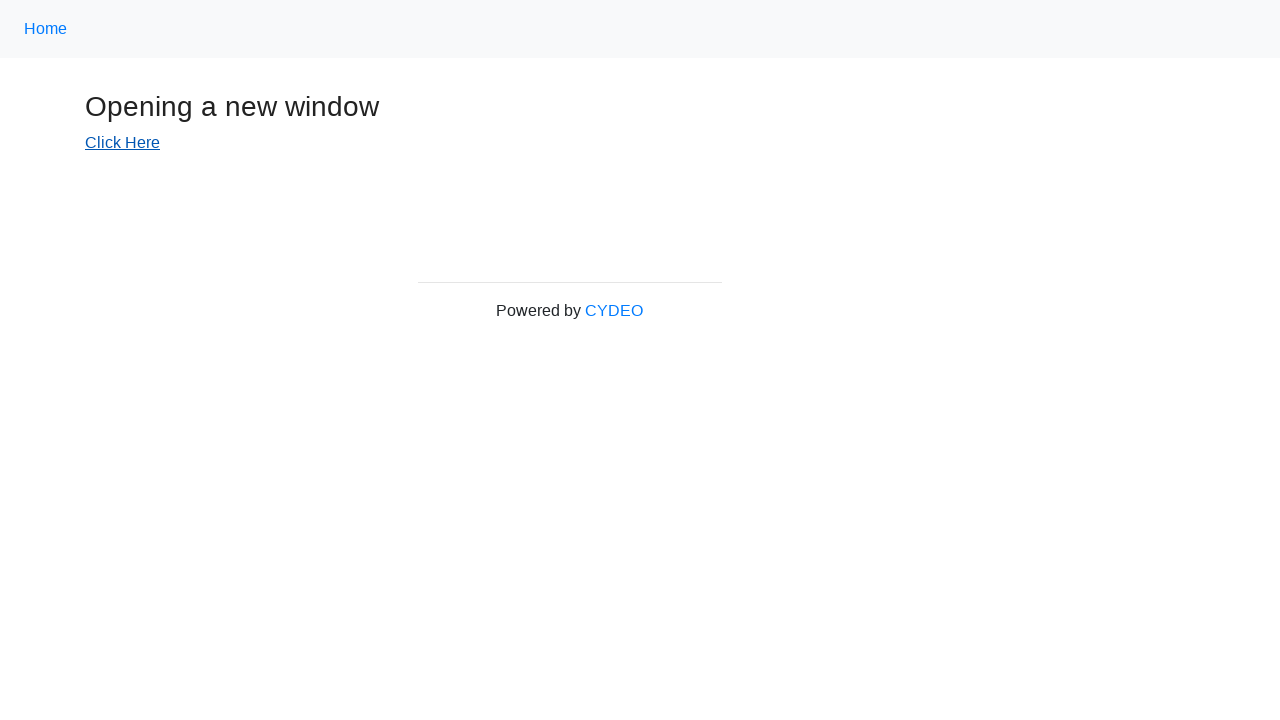

Captured new window reference
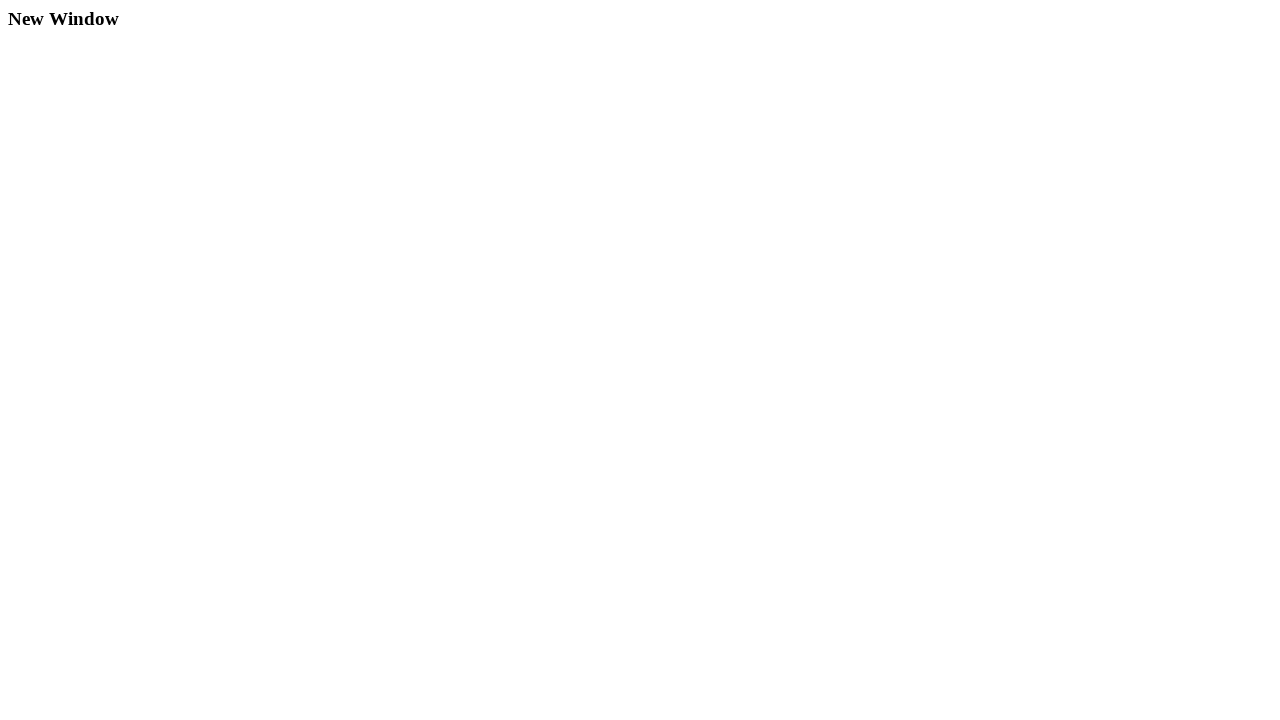

New window finished loading
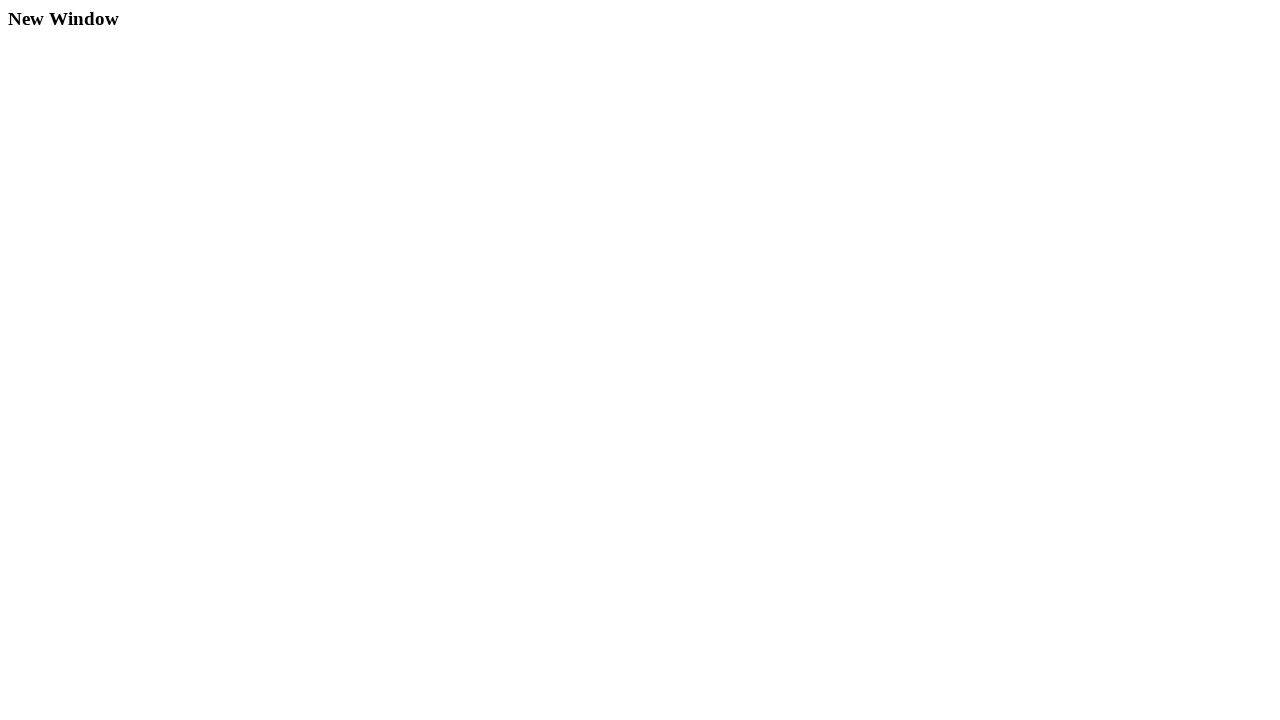

Verified new window title is 'New Window'
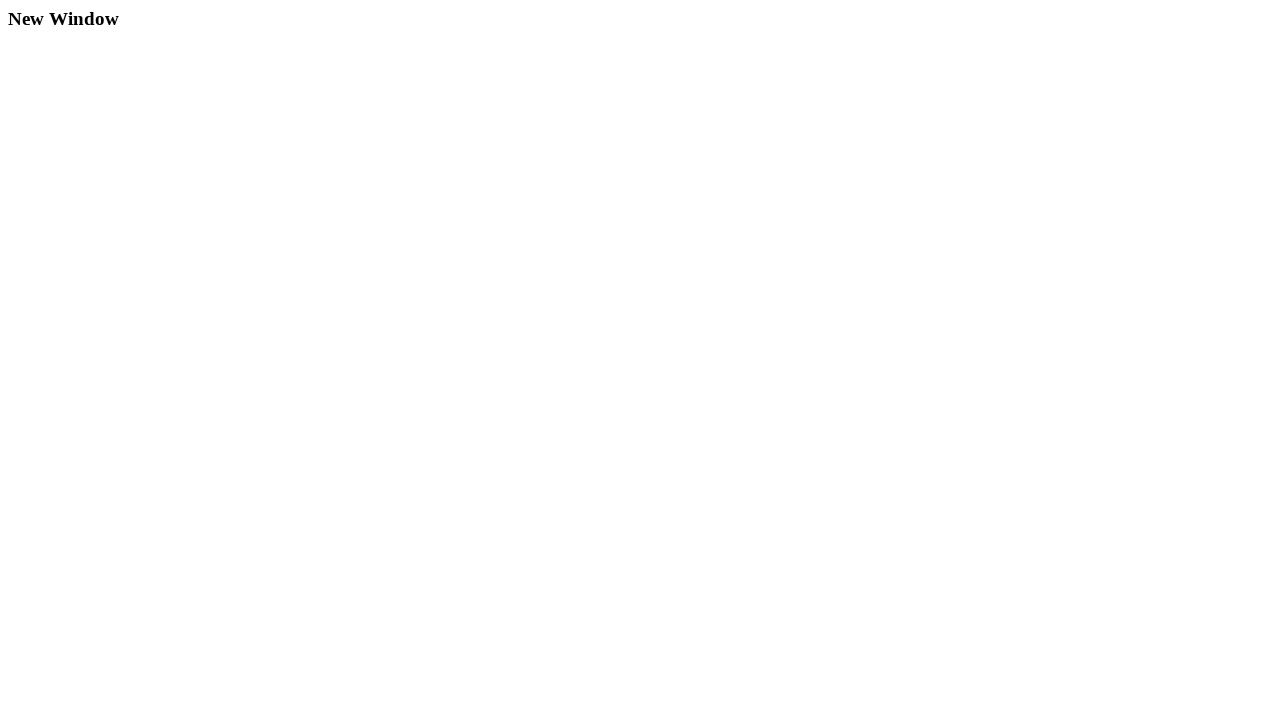

Switched back to main window
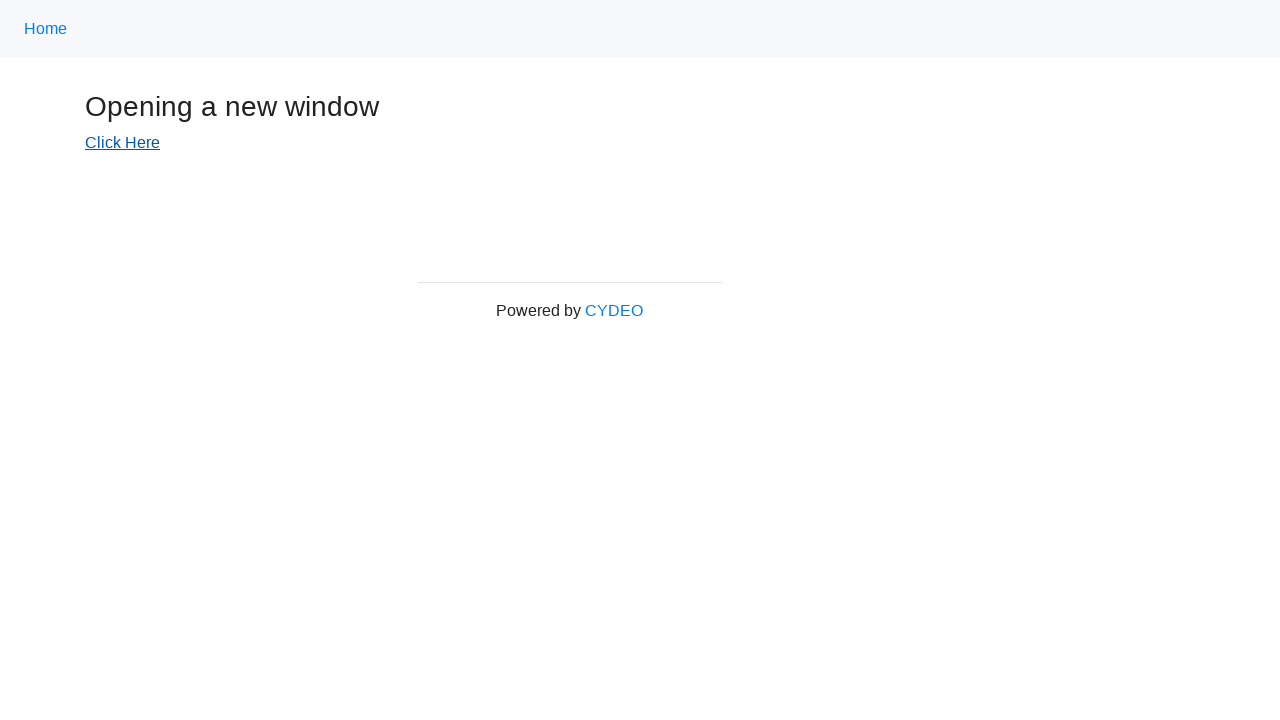

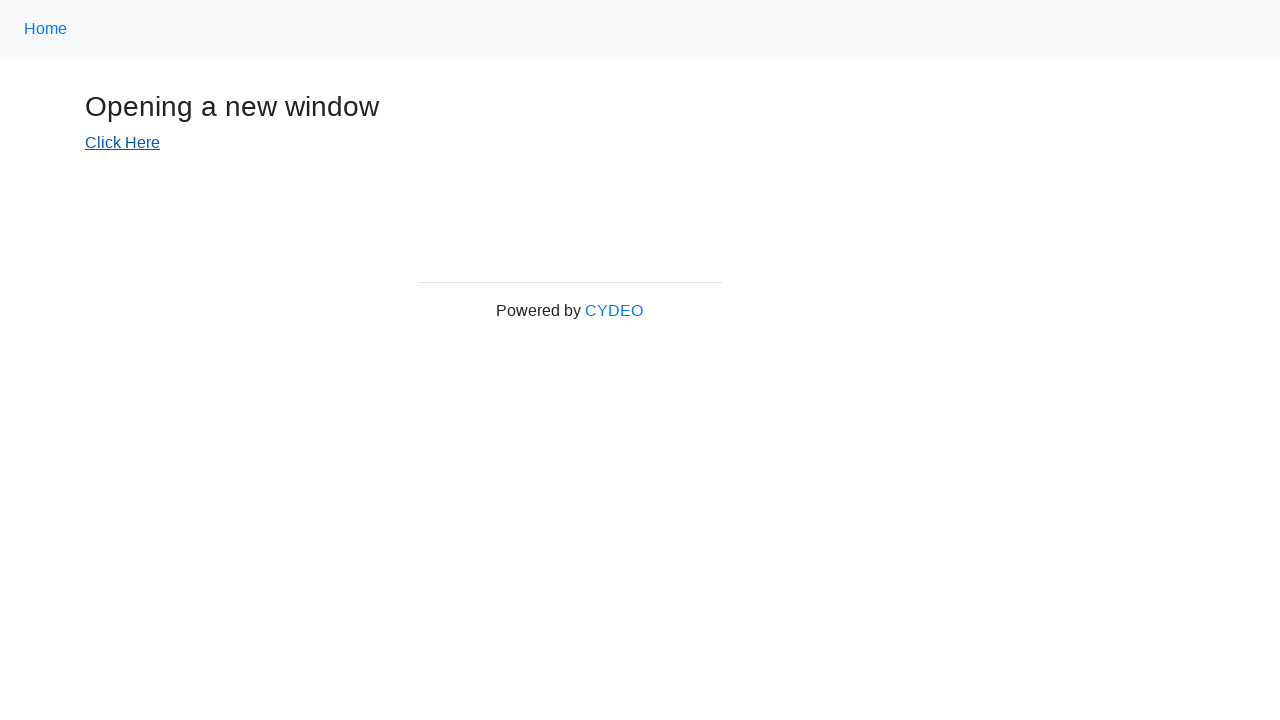